Tests keyboard input functionality by clicking on a name field, entering a name, and clicking a button on a form testing page

Starting URL: https://formy-project.herokuapp.com/keypress

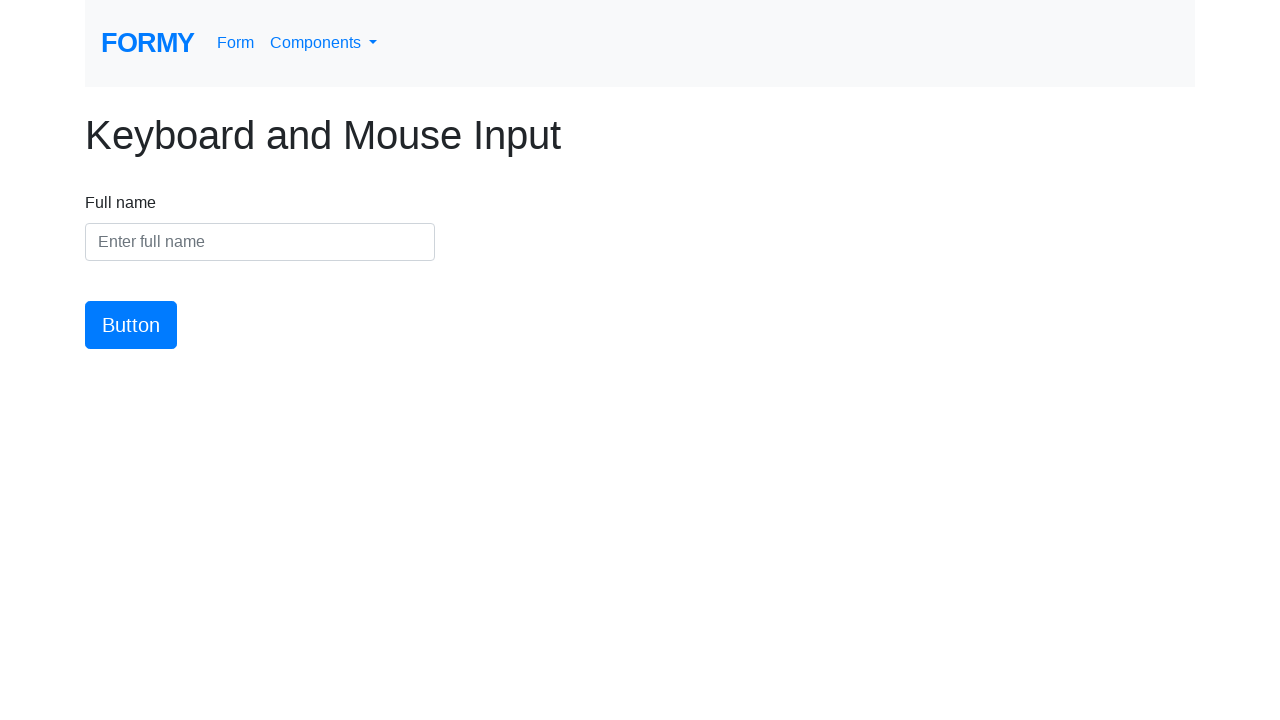

Clicked on the name input field at (260, 242) on #name
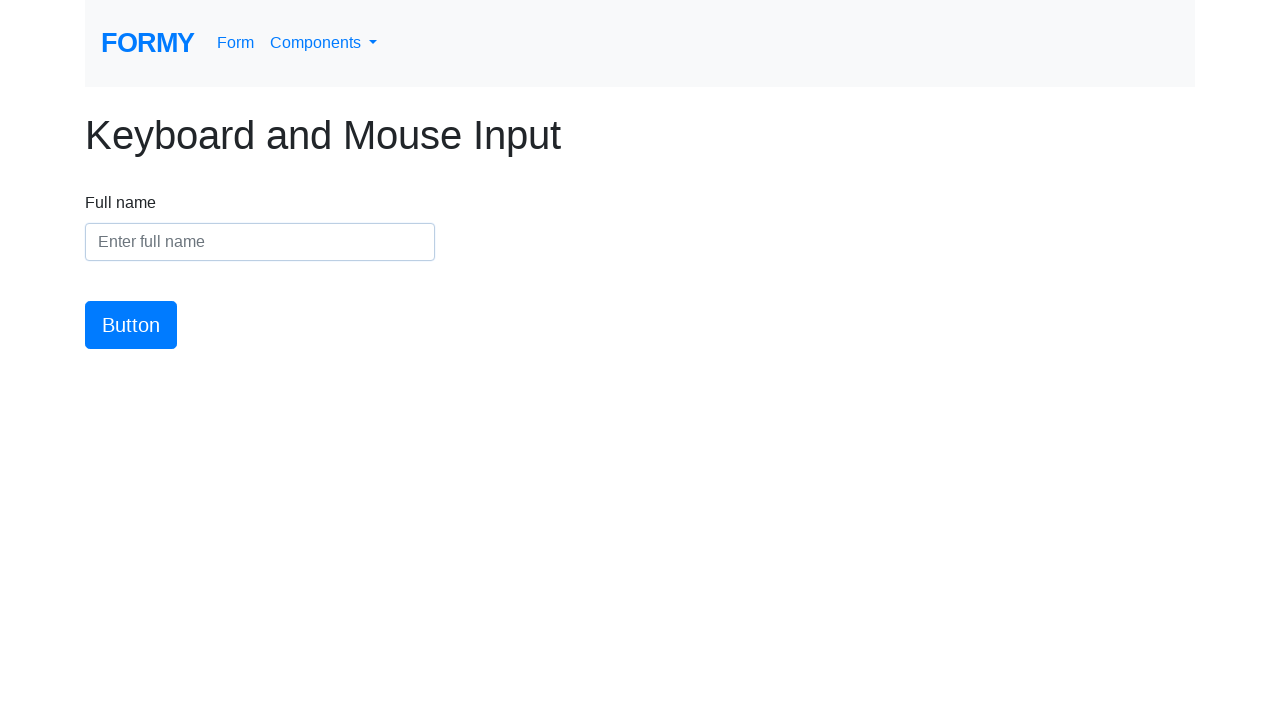

Entered 'Sammy' into the name field on #name
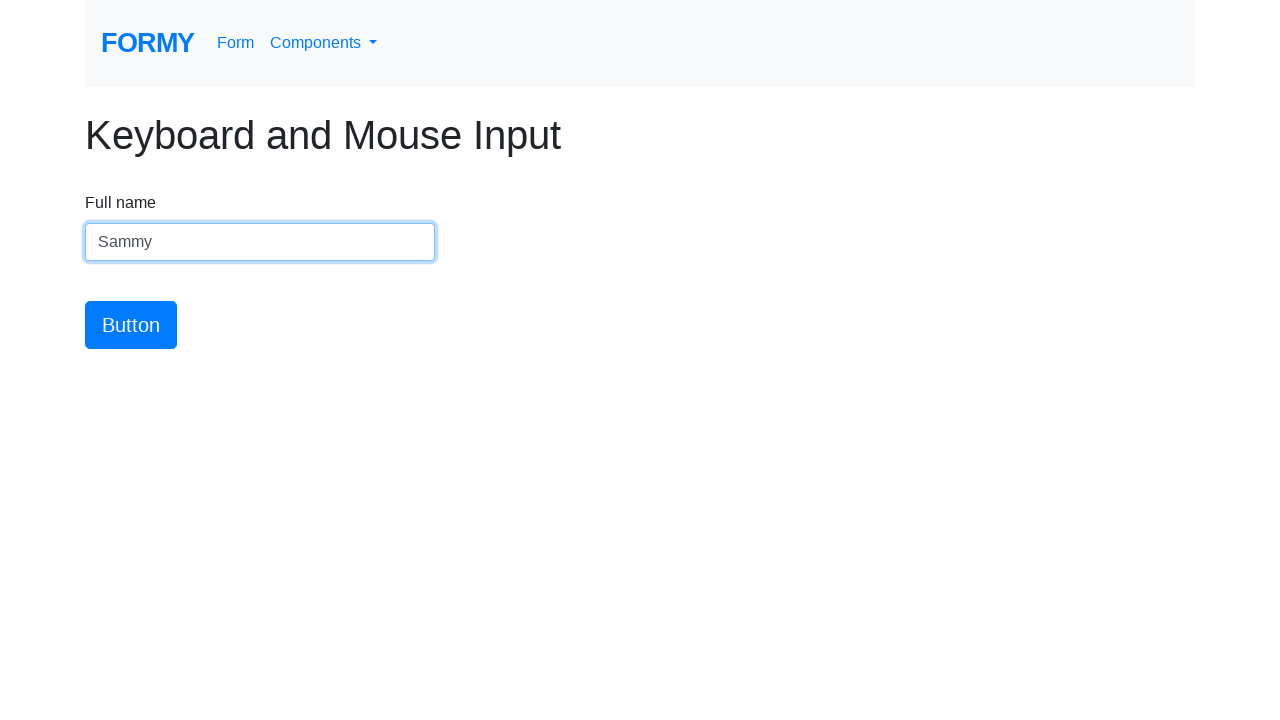

Clicked the submit button at (131, 325) on #button
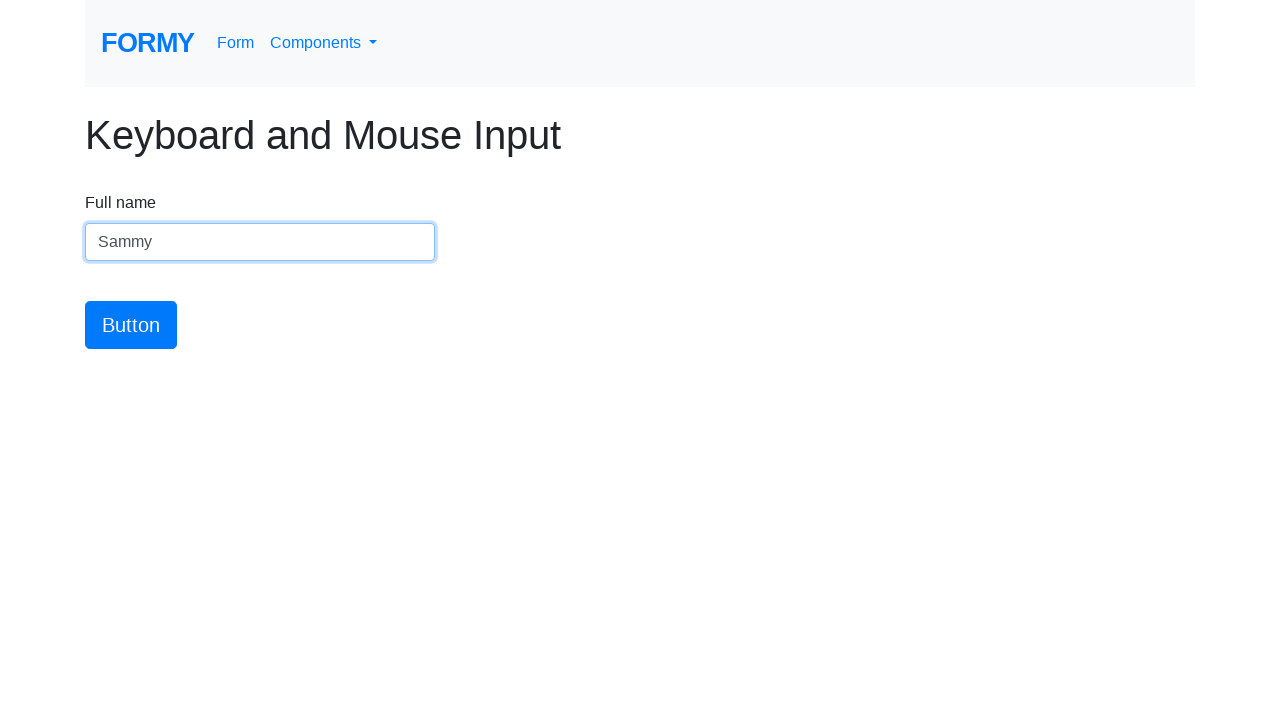

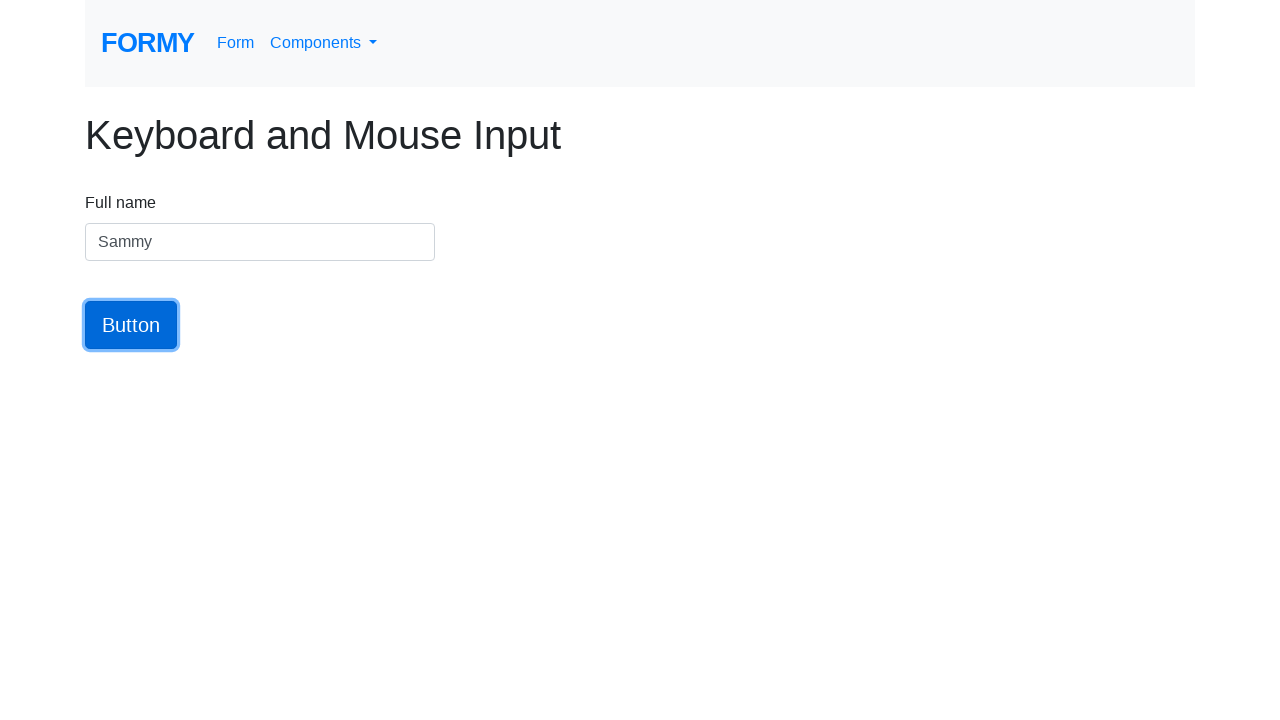